Tests jQuery UI datepicker by switching to iframe, opening the datepicker, navigating to next month, and selecting the 22nd day

Starting URL: https://jqueryui.com/datepicker/

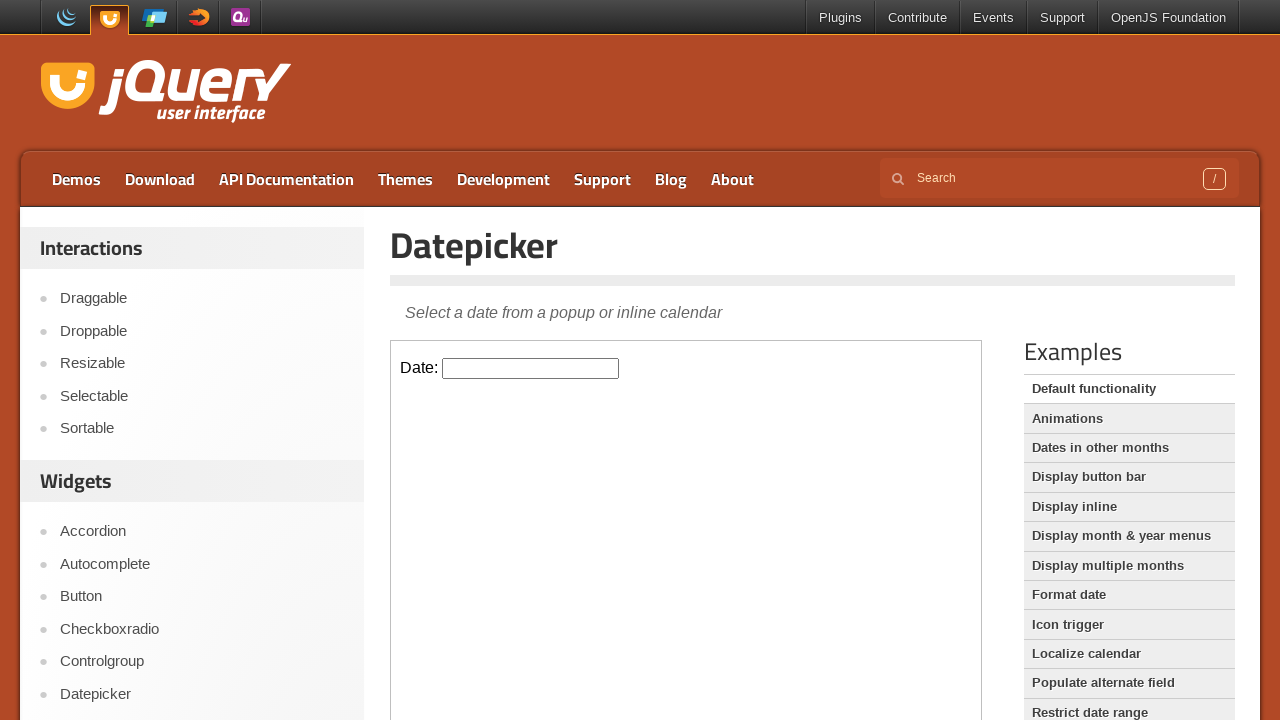

Located the demo-frame iframe containing the datepicker
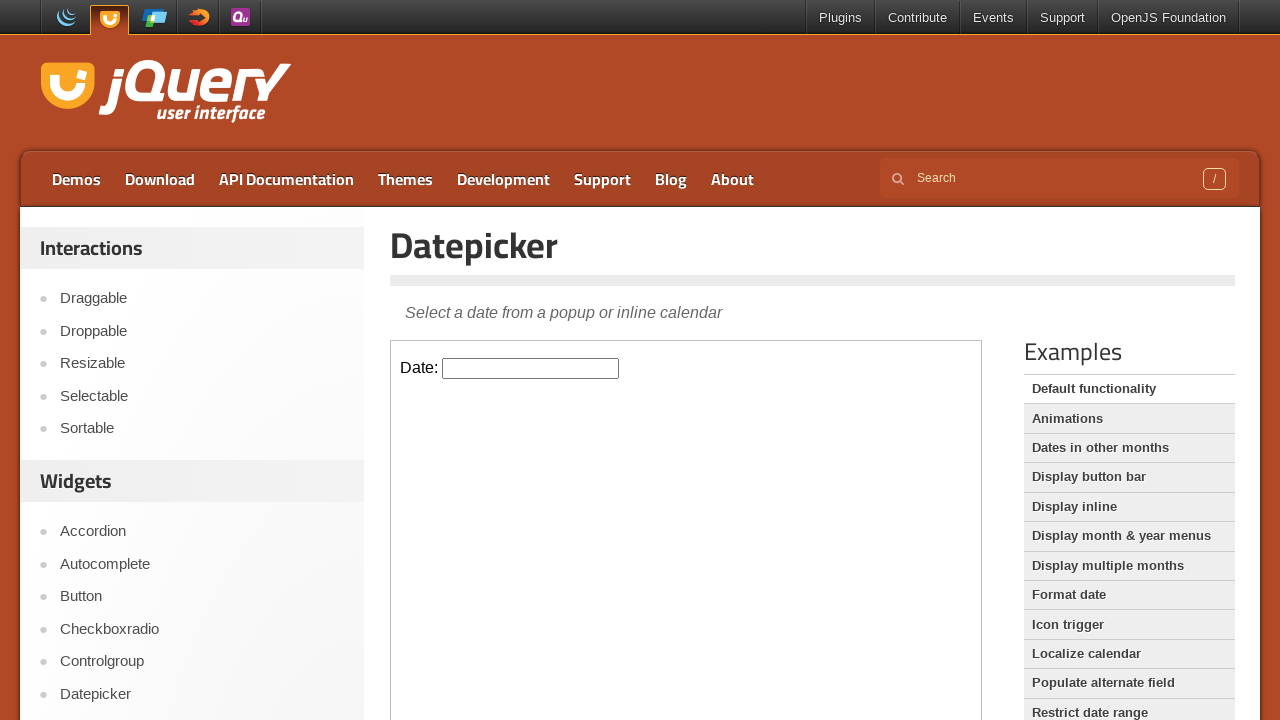

Clicked the datepicker input field to open the datepicker at (531, 368) on .demo-frame >> internal:control=enter-frame >> #datepicker
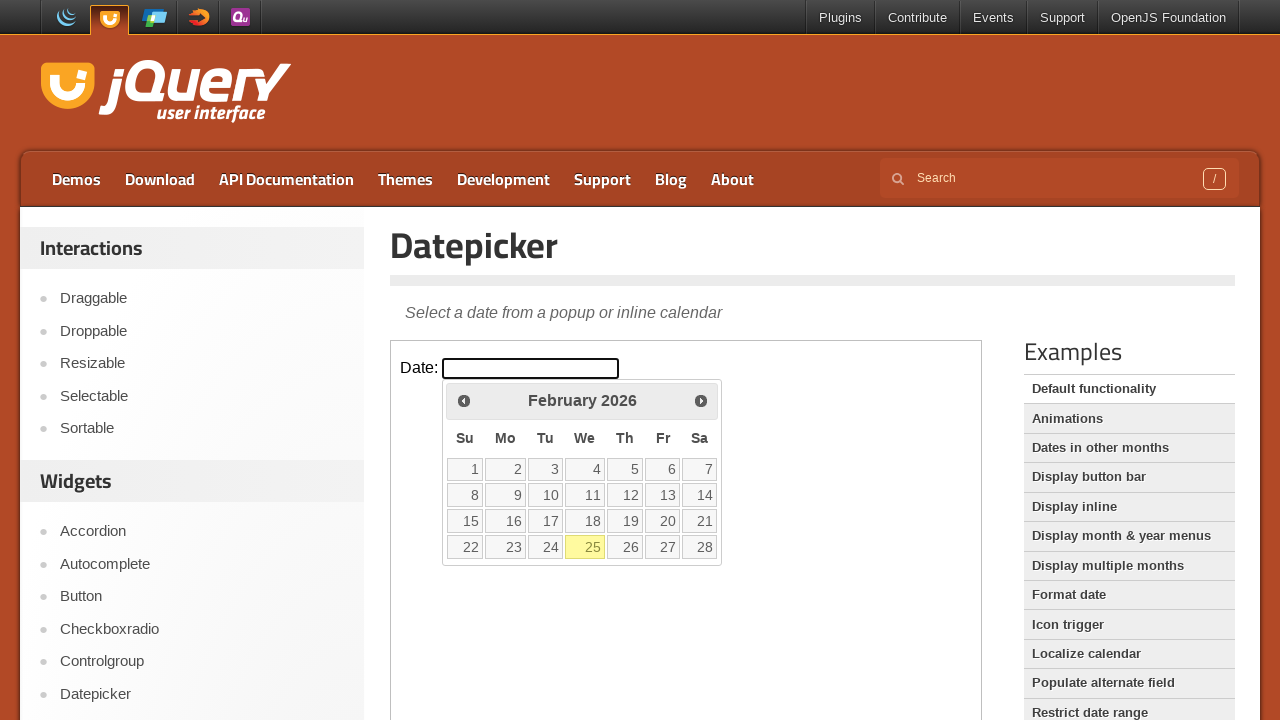

Clicked the next month button to navigate to the next month at (701, 400) on .demo-frame >> internal:control=enter-frame >> a[title='Next']
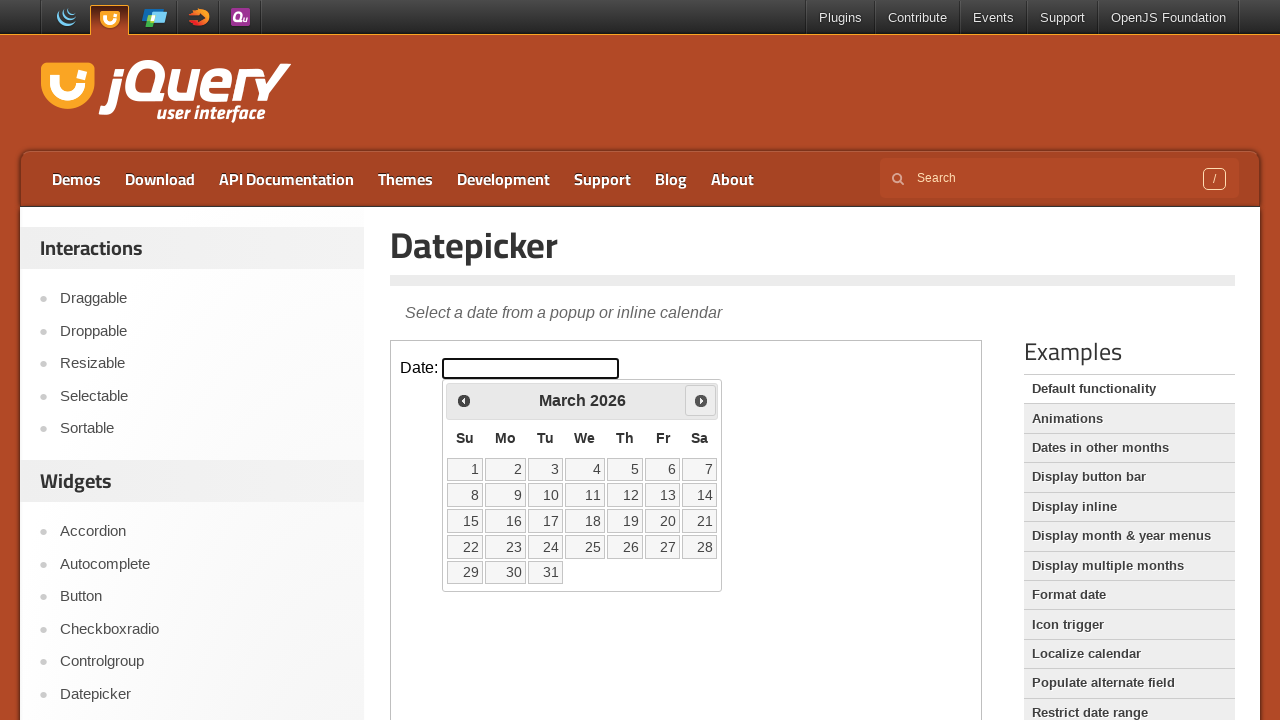

Selected the 22nd day from the datepicker at (465, 547) on .demo-frame >> internal:control=enter-frame >> a:text('22')
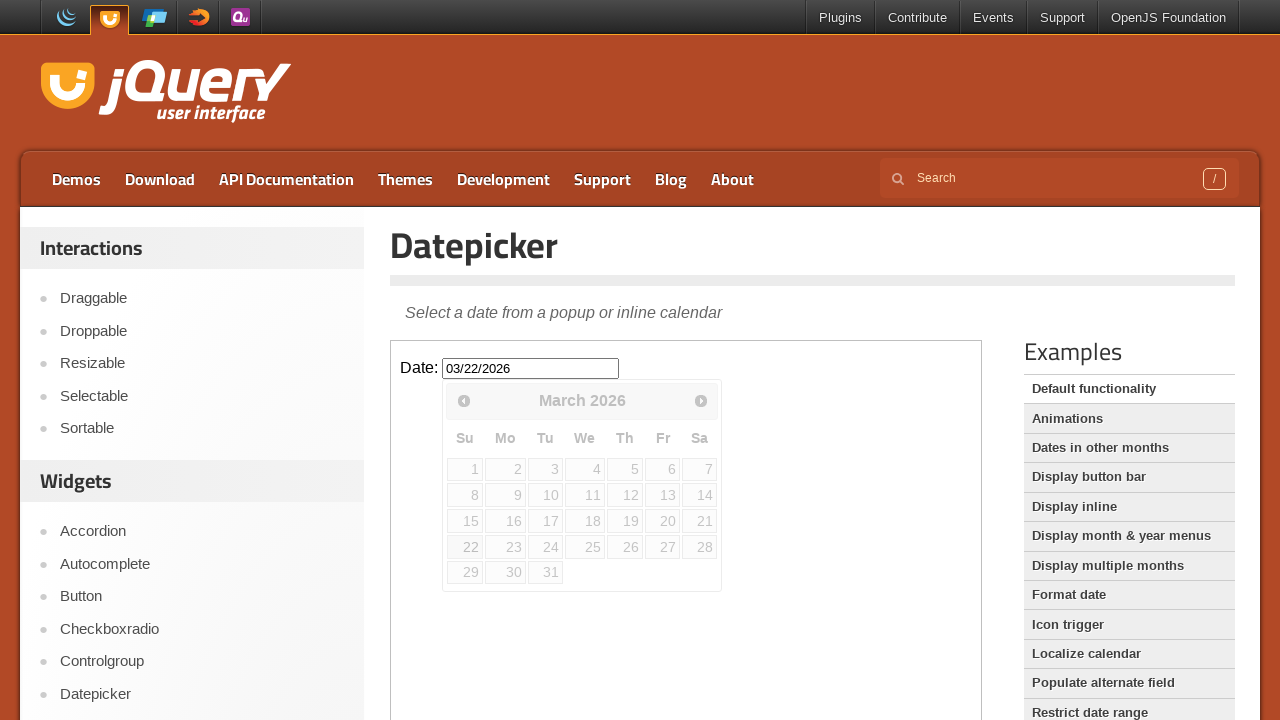

Retrieved selected date value: 03/22/2026
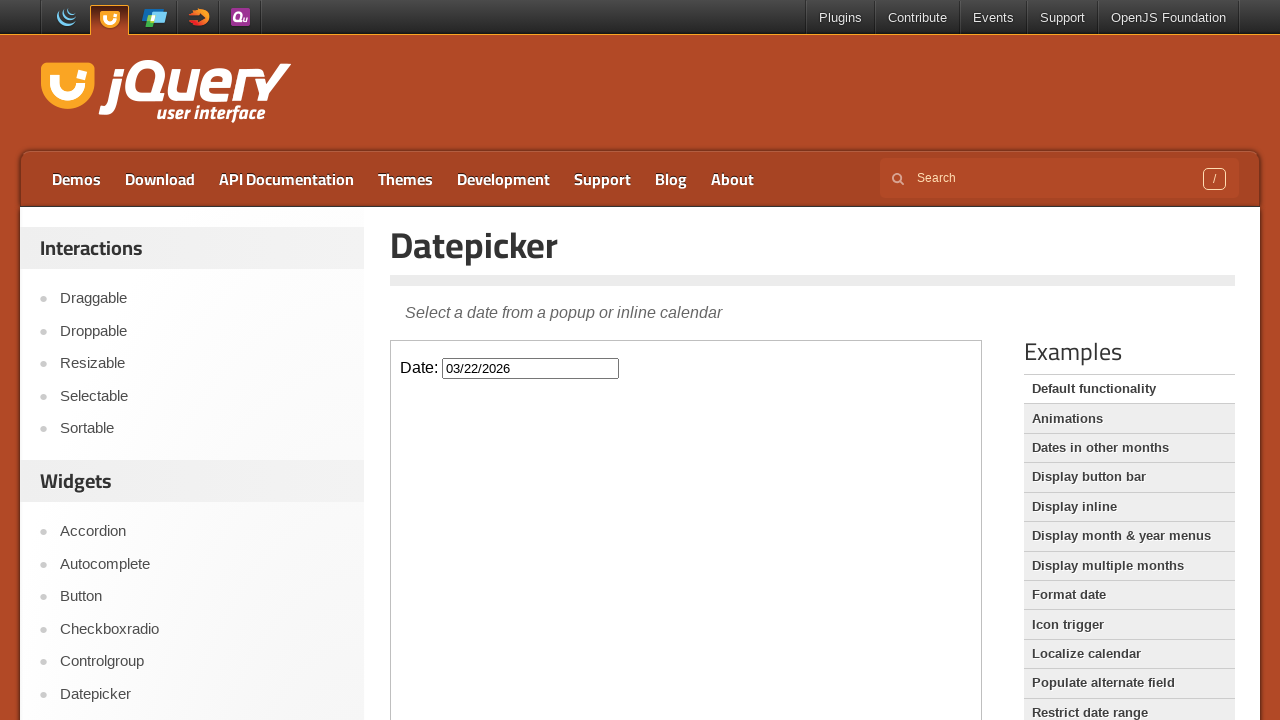

Printed selected date: 03/22/2026
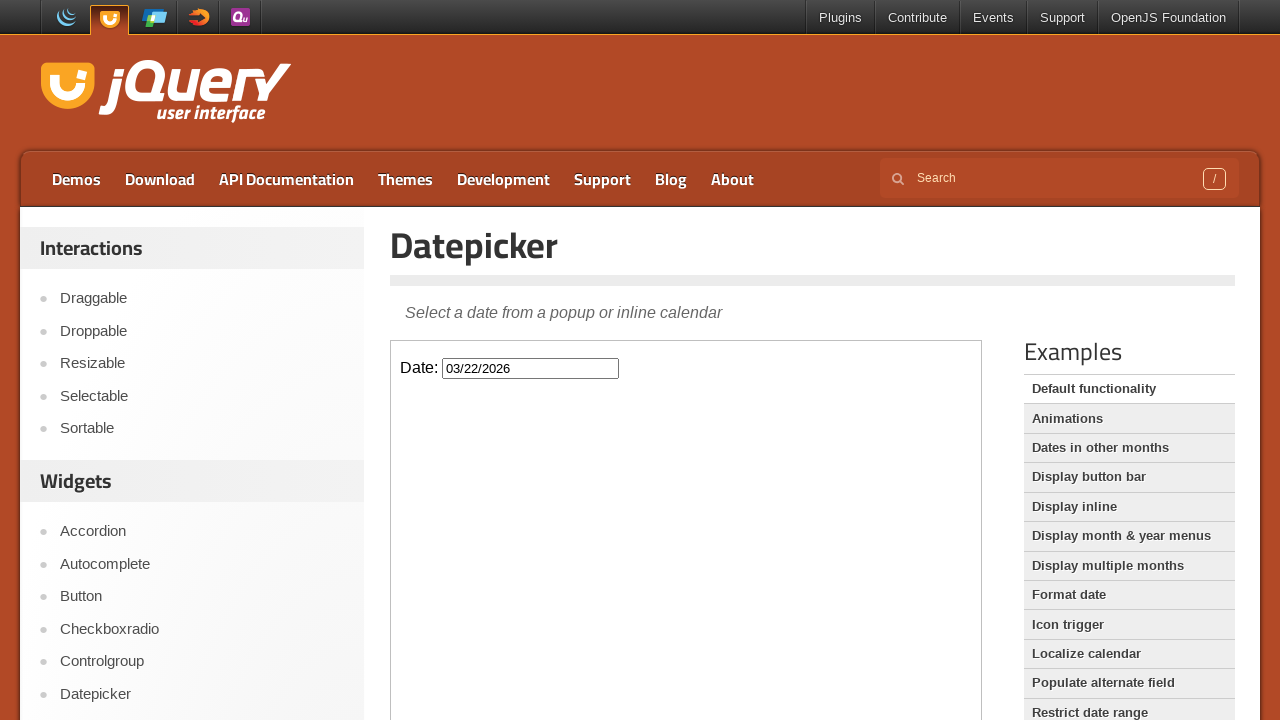

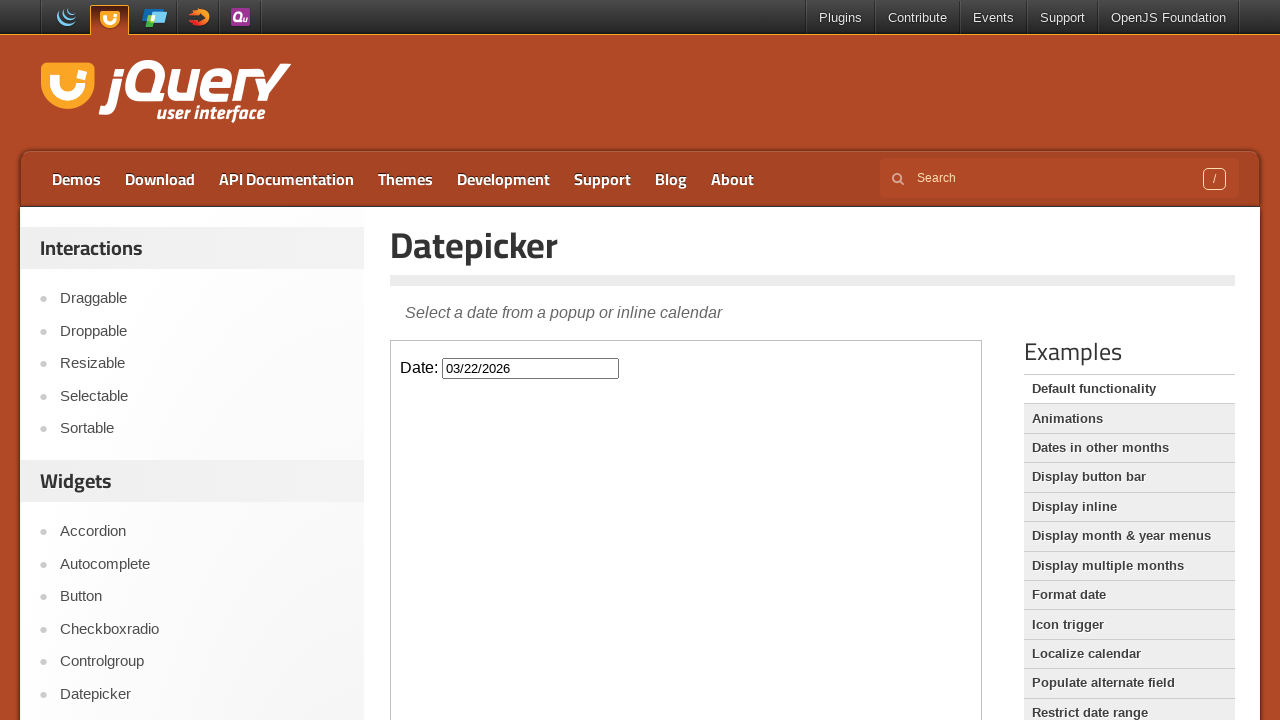